Tests page scrolling functionality by scrolling down and up using keyboard actions

Starting URL: https://techproeducation.com

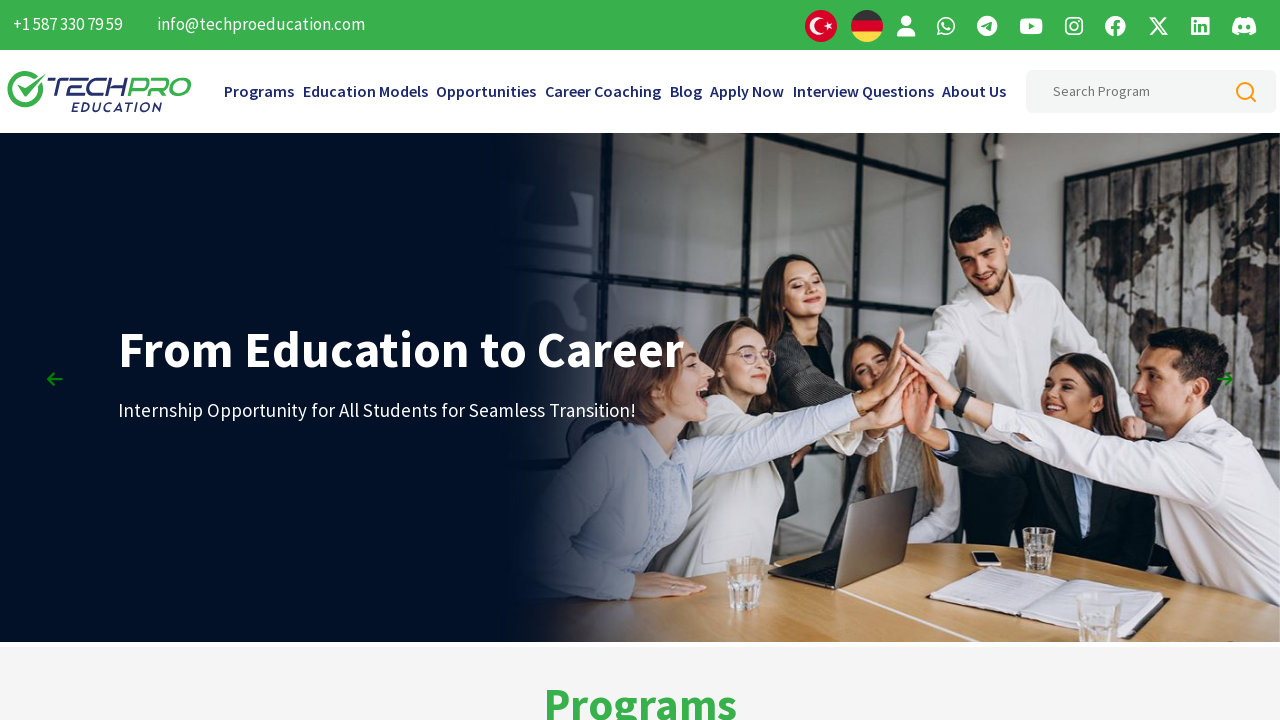

Scrolled down using PageDown key (1st scroll)
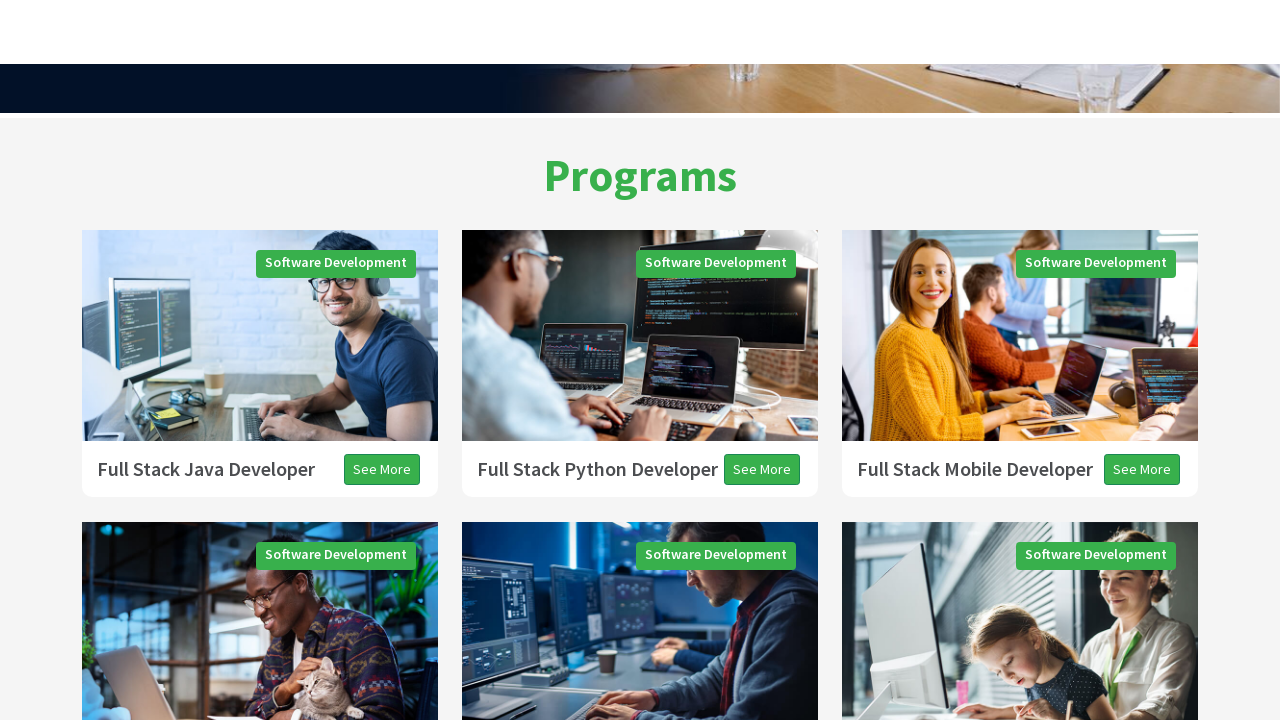

Scrolled down using PageDown key (2nd scroll)
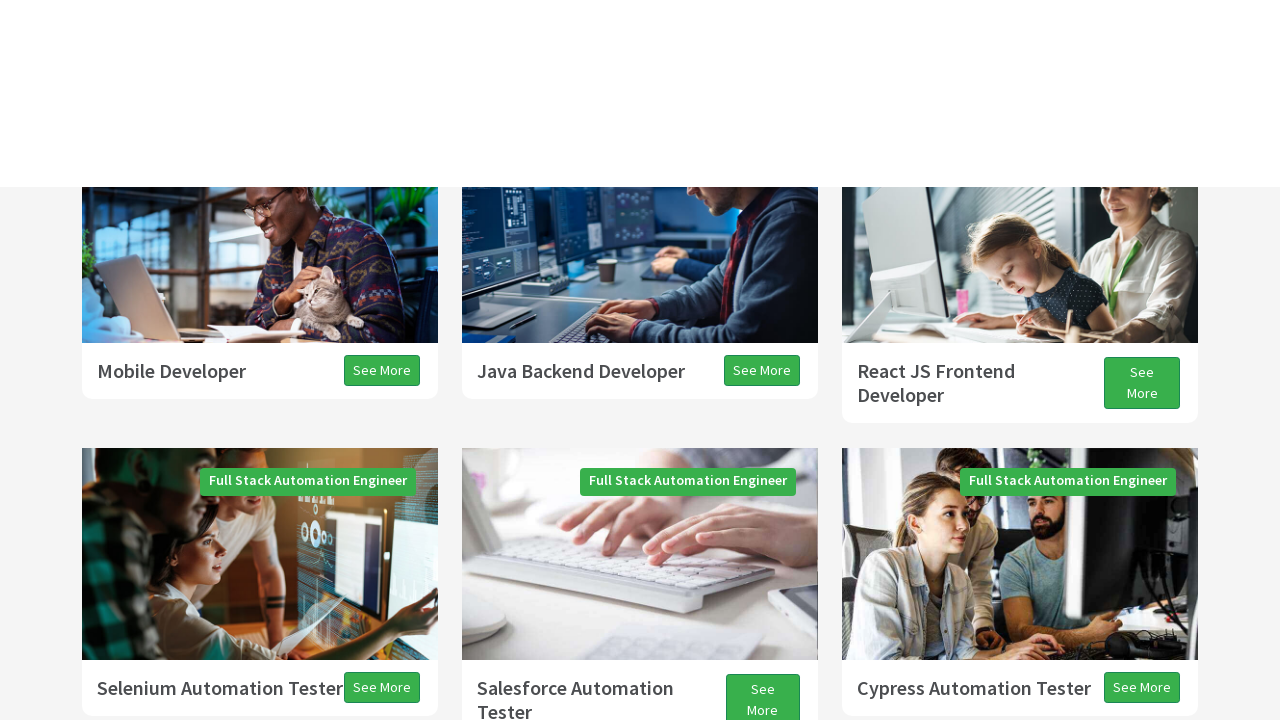

Scrolled down using PageDown key (3rd scroll)
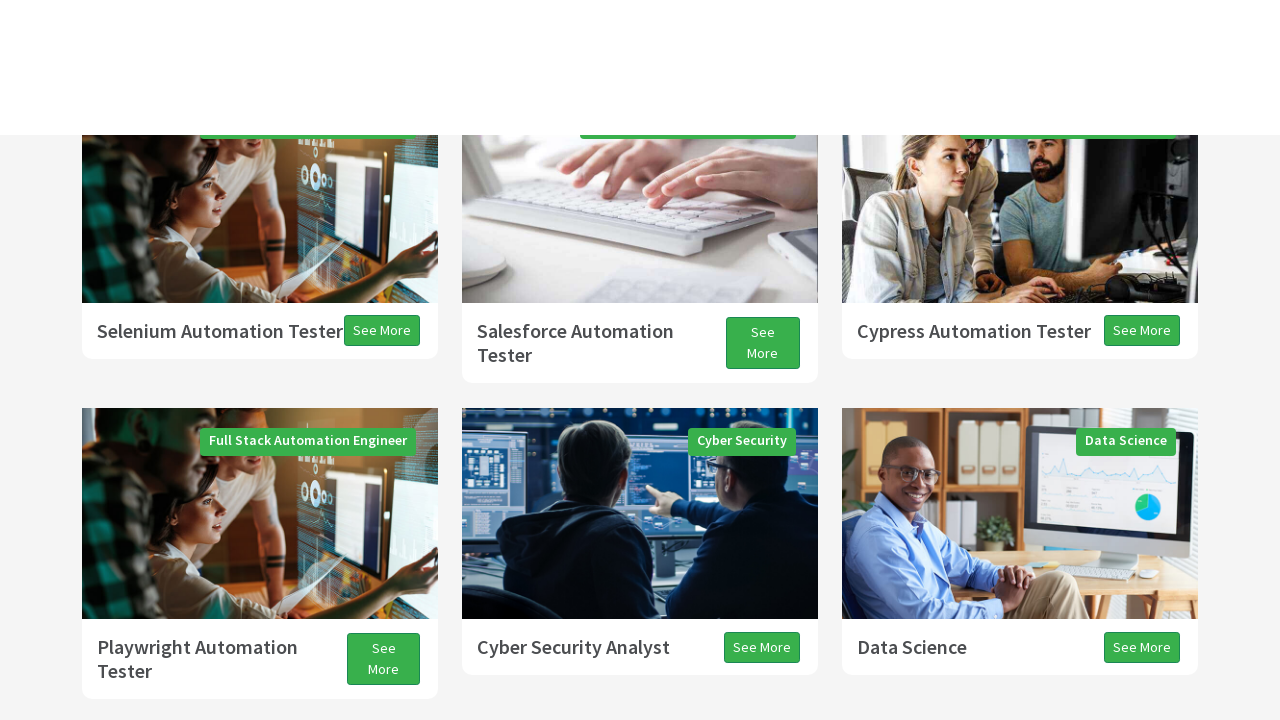

Scrolled down slightly using ArrowDown key
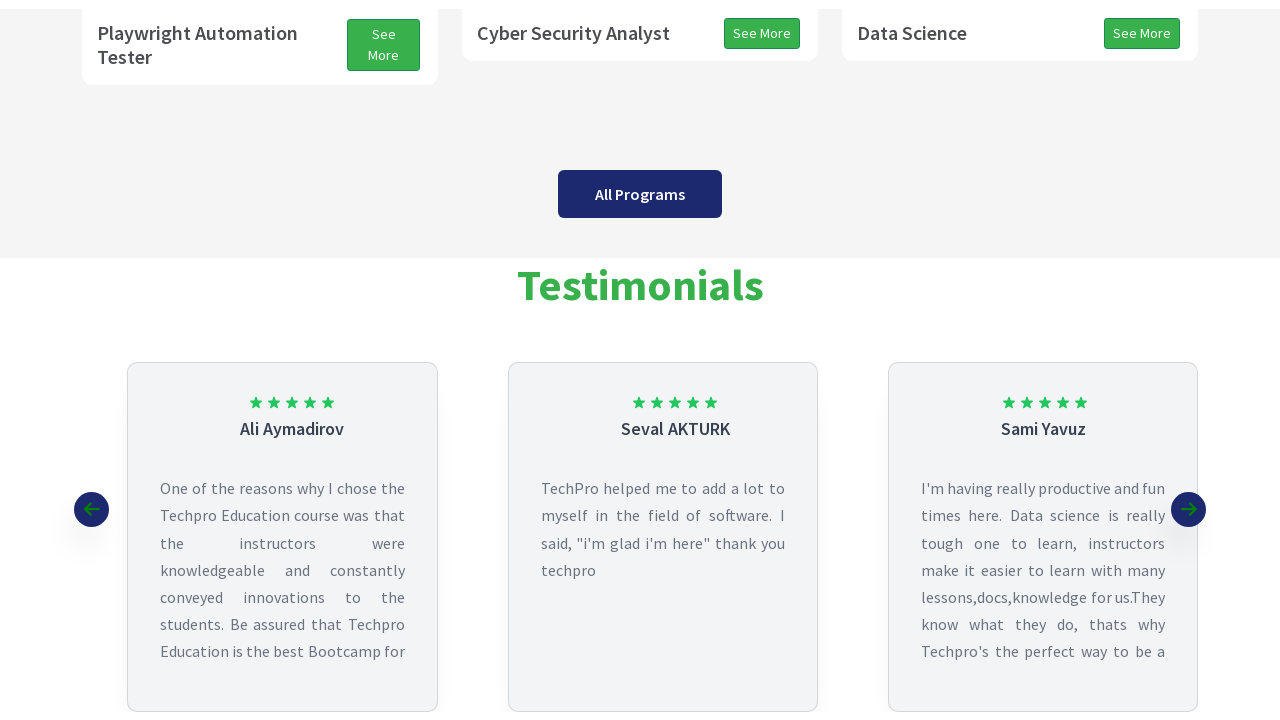

Scrolled up using PageUp key (1st scroll)
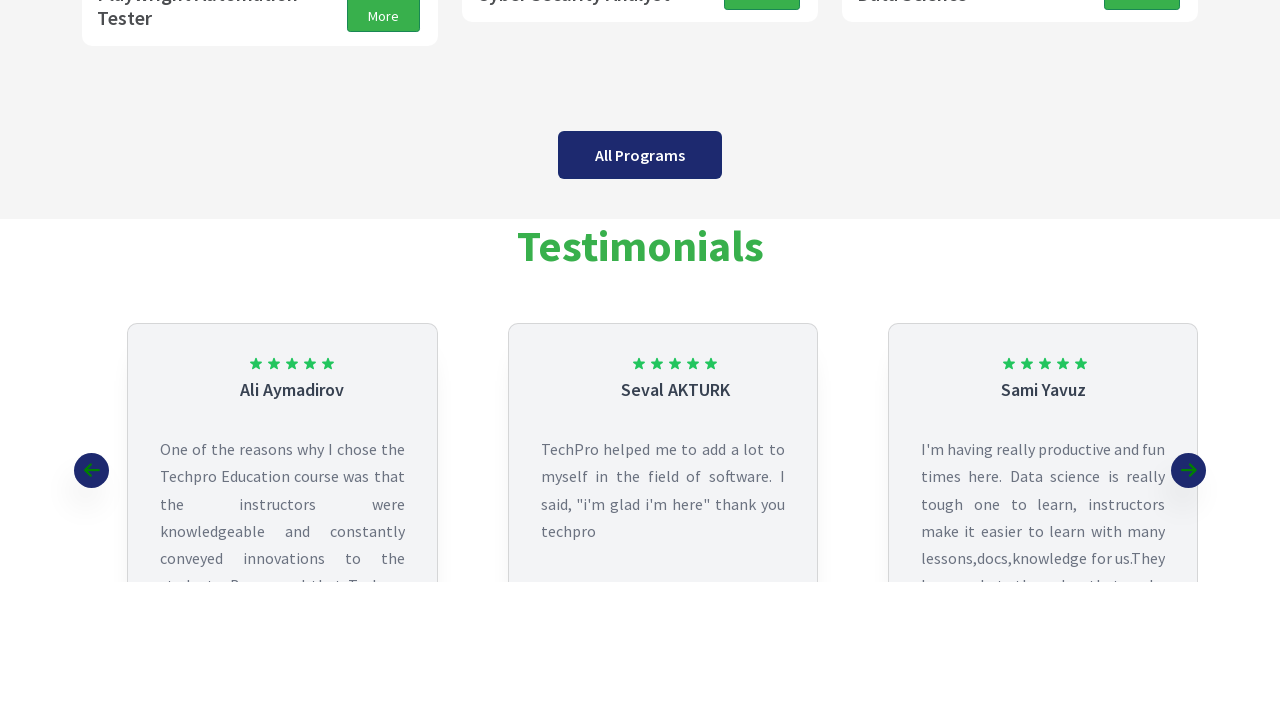

Scrolled up using PageUp key (2nd scroll)
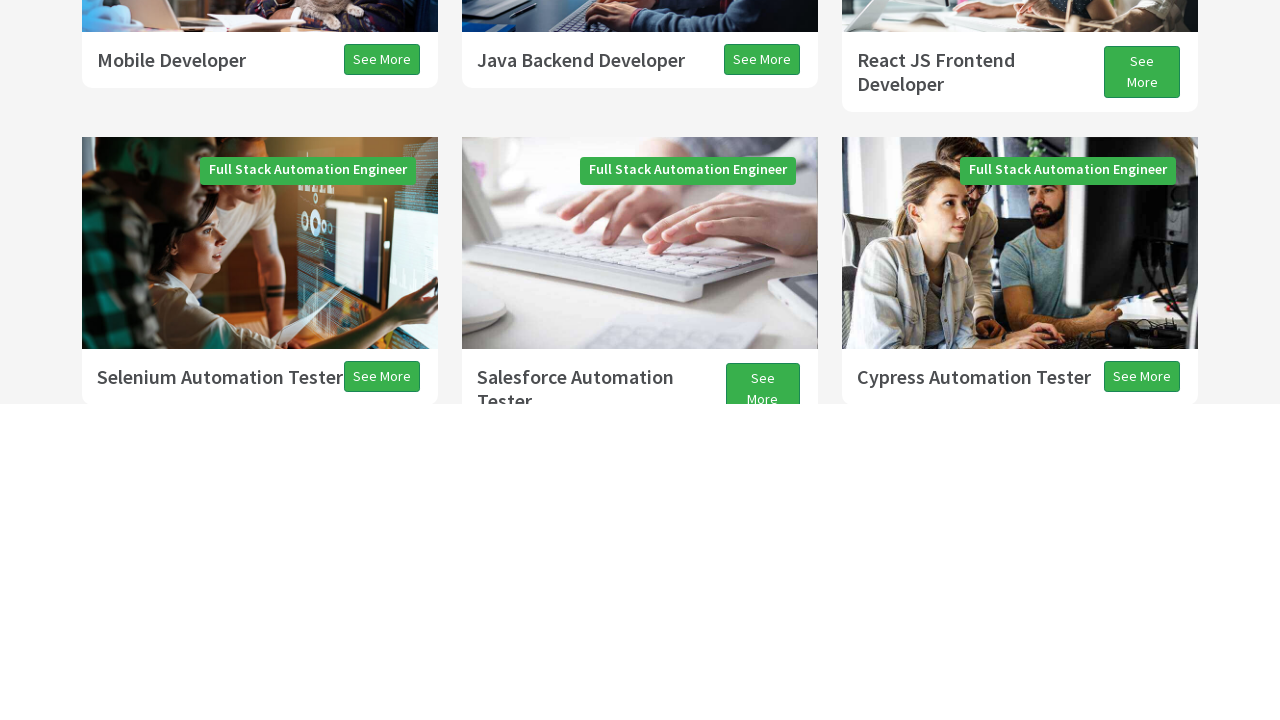

Scrolled up using PageUp key (3rd scroll)
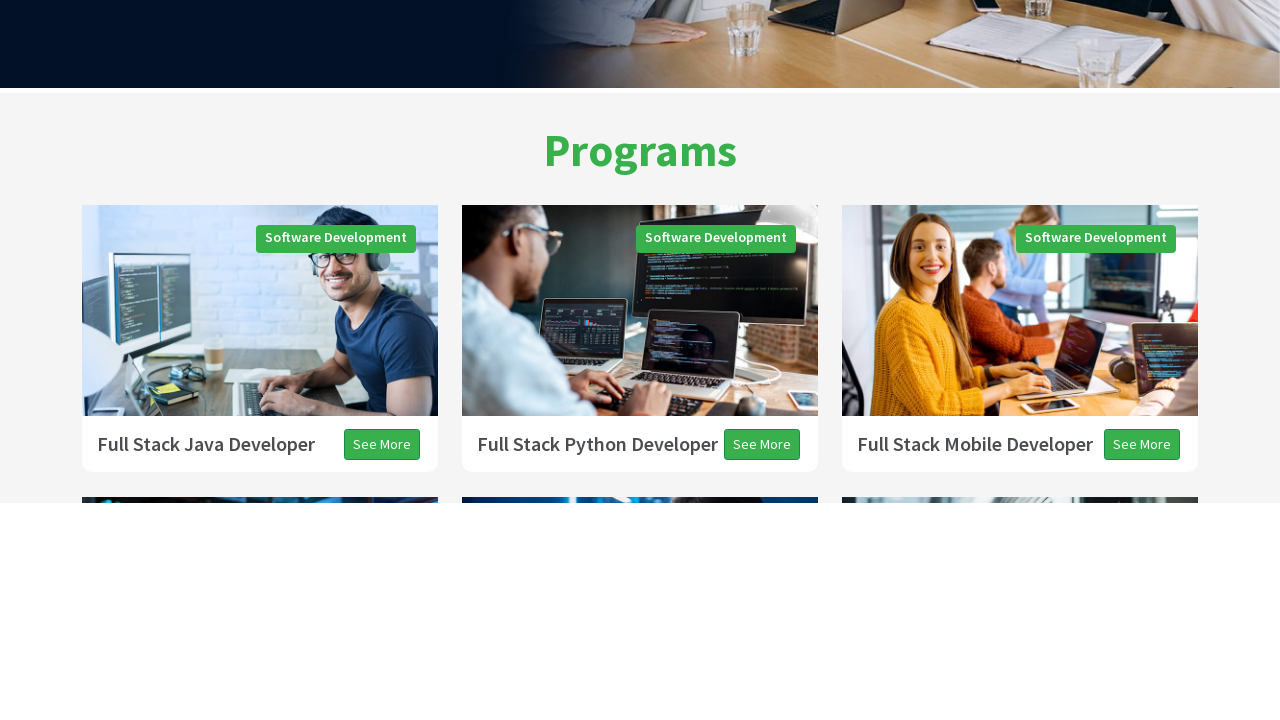

Scrolled up slightly using ArrowUp key
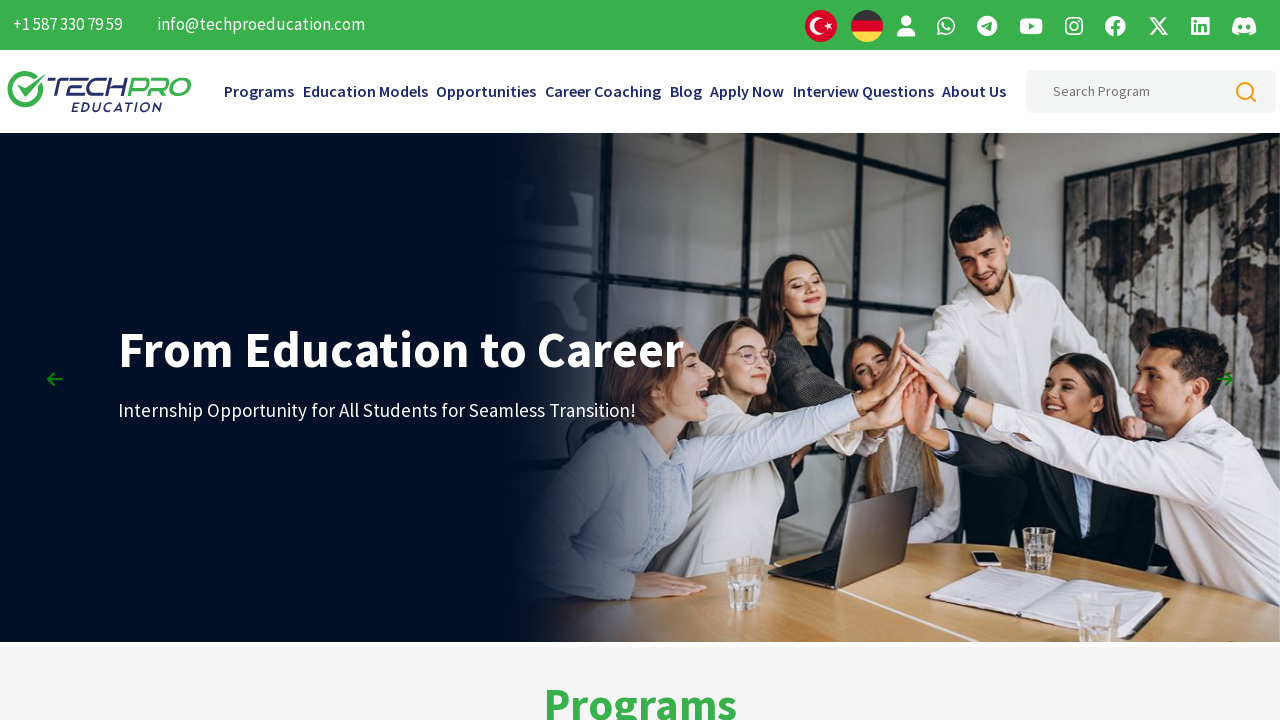

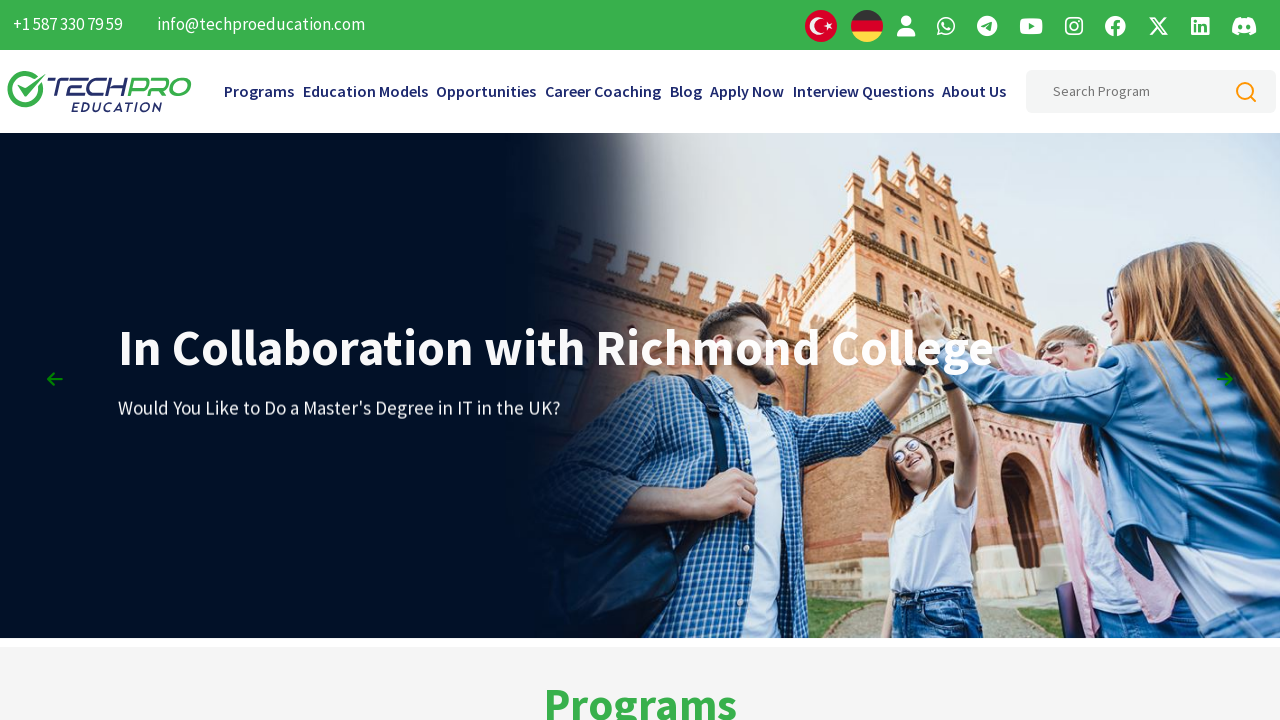